Navigates to Star Wars website and searches for an element by ID, handling the case when the element doesn't exist

Starting URL: https://www.starwars.com/

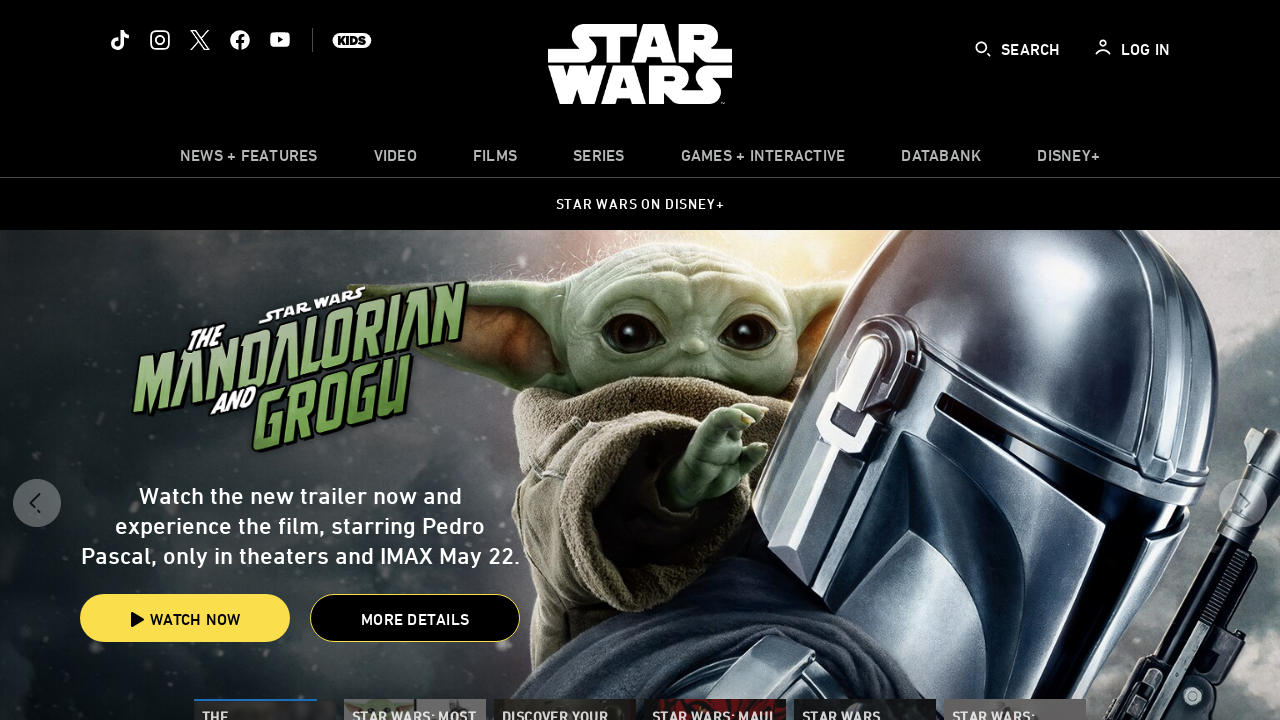

Navigated to Star Wars website
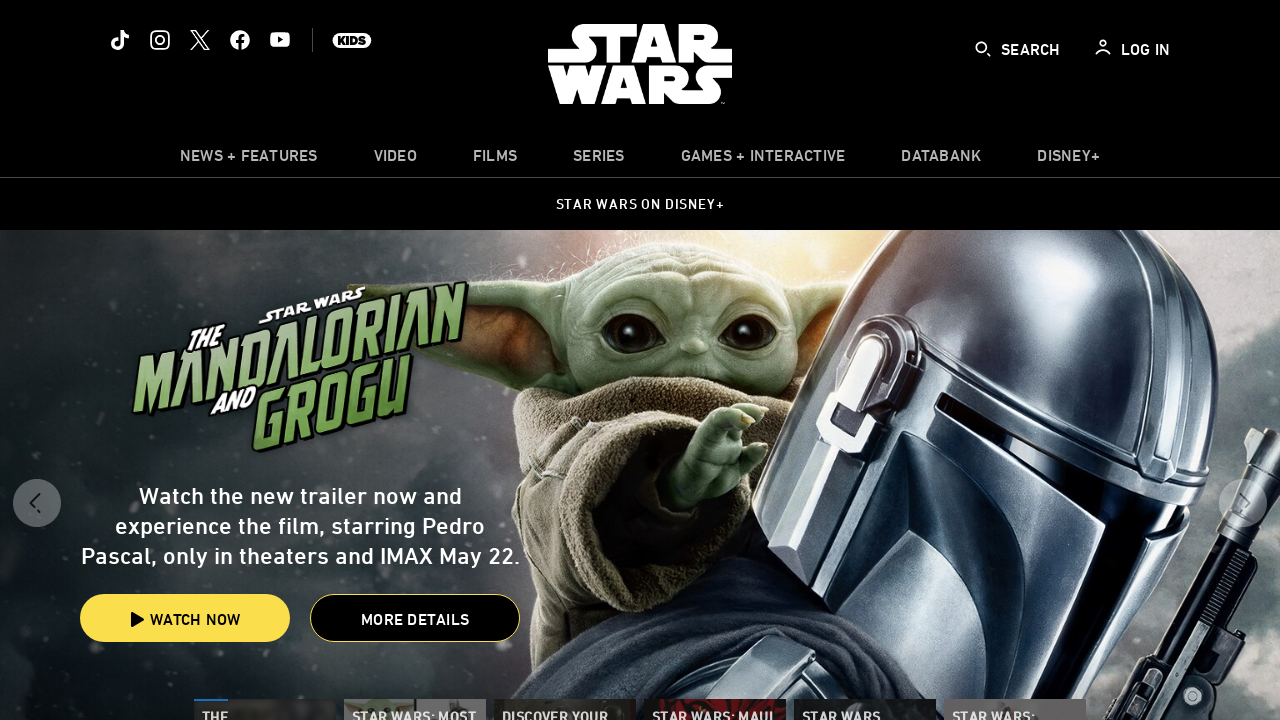

Located element with ID 'nemletezik'
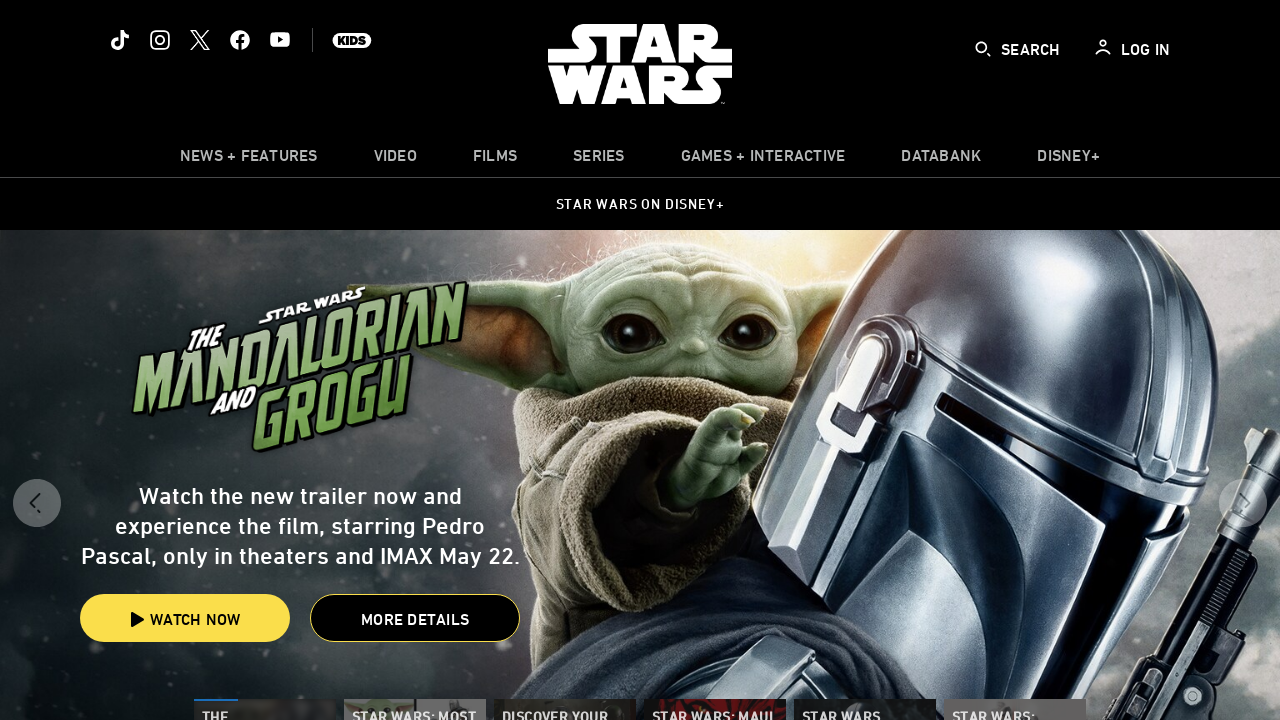

Confirmed that element with ID 'nemletezik' does not exist
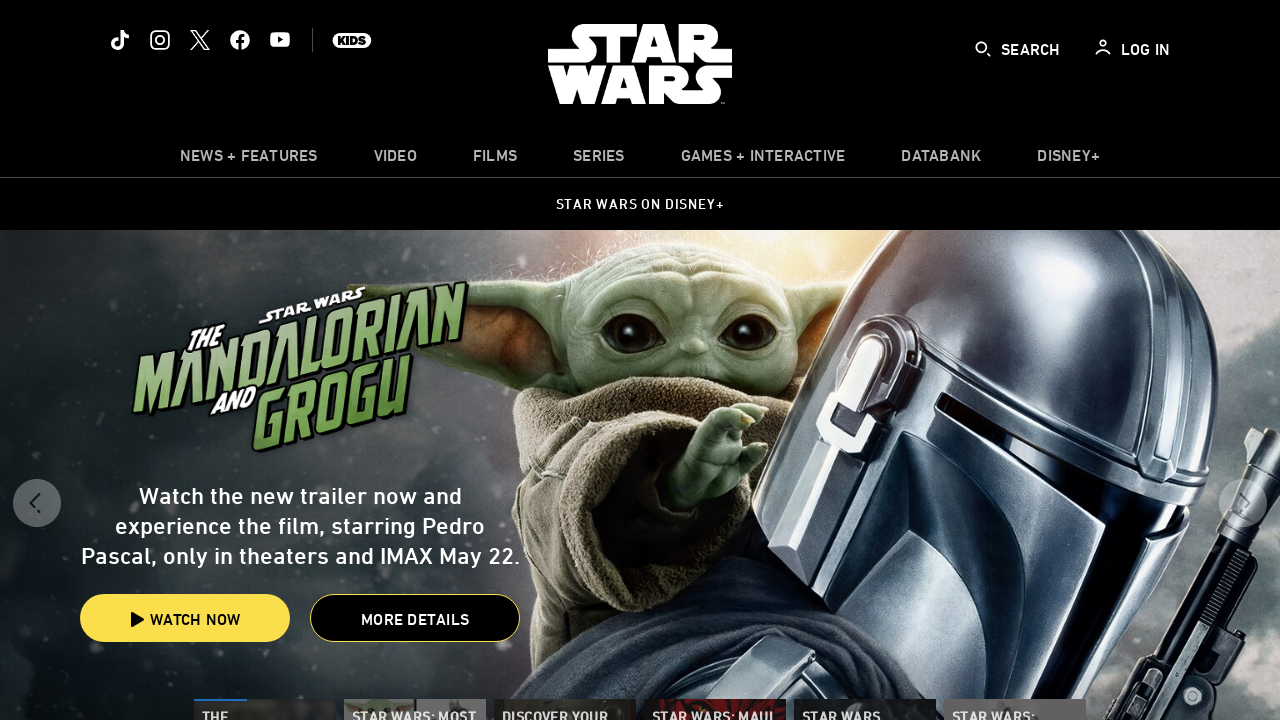

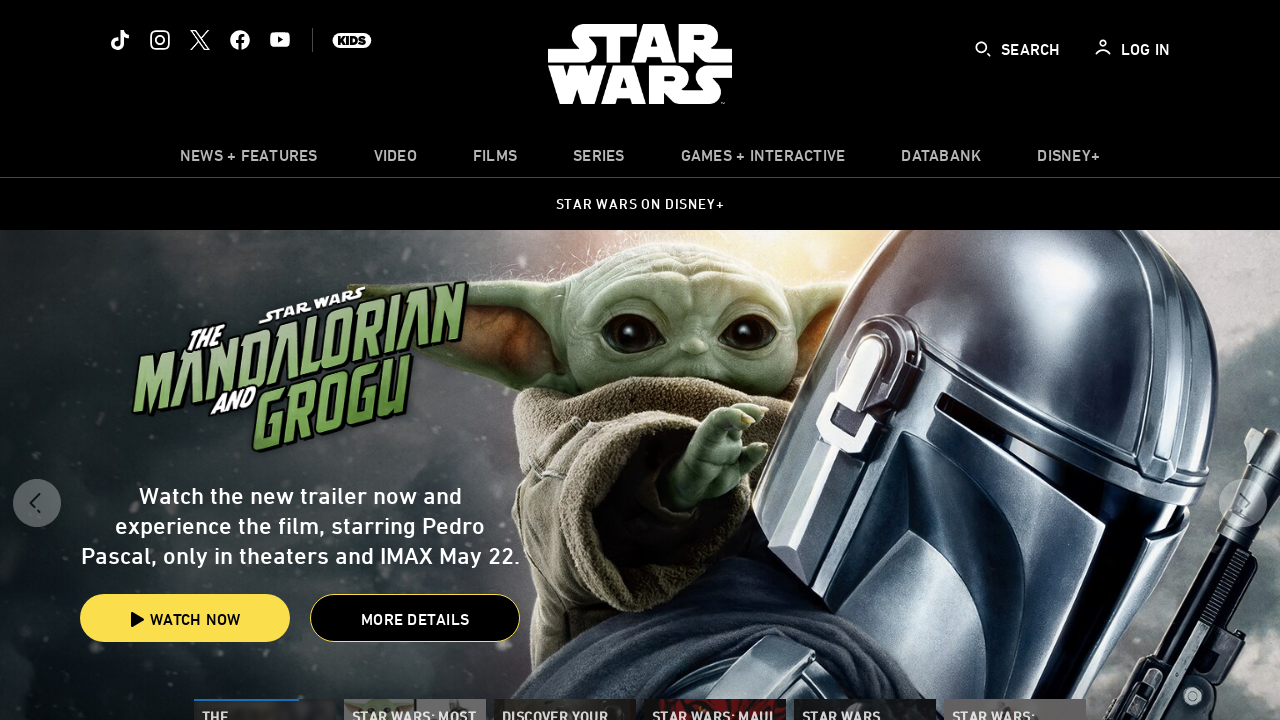